Tests navigation to community pages including forum and blog on Lichess

Starting URL: https://lichess.org

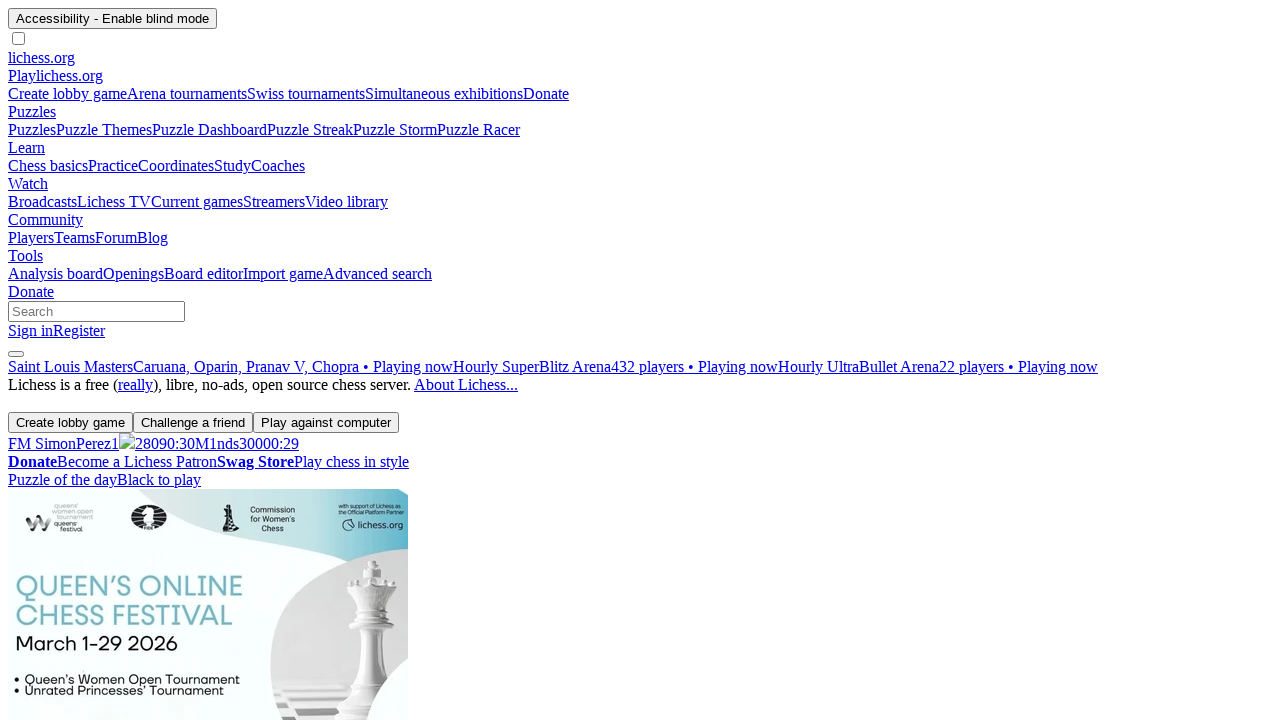

Hovered over community tab at (46, 220) on xpath=//a[@href='/player']
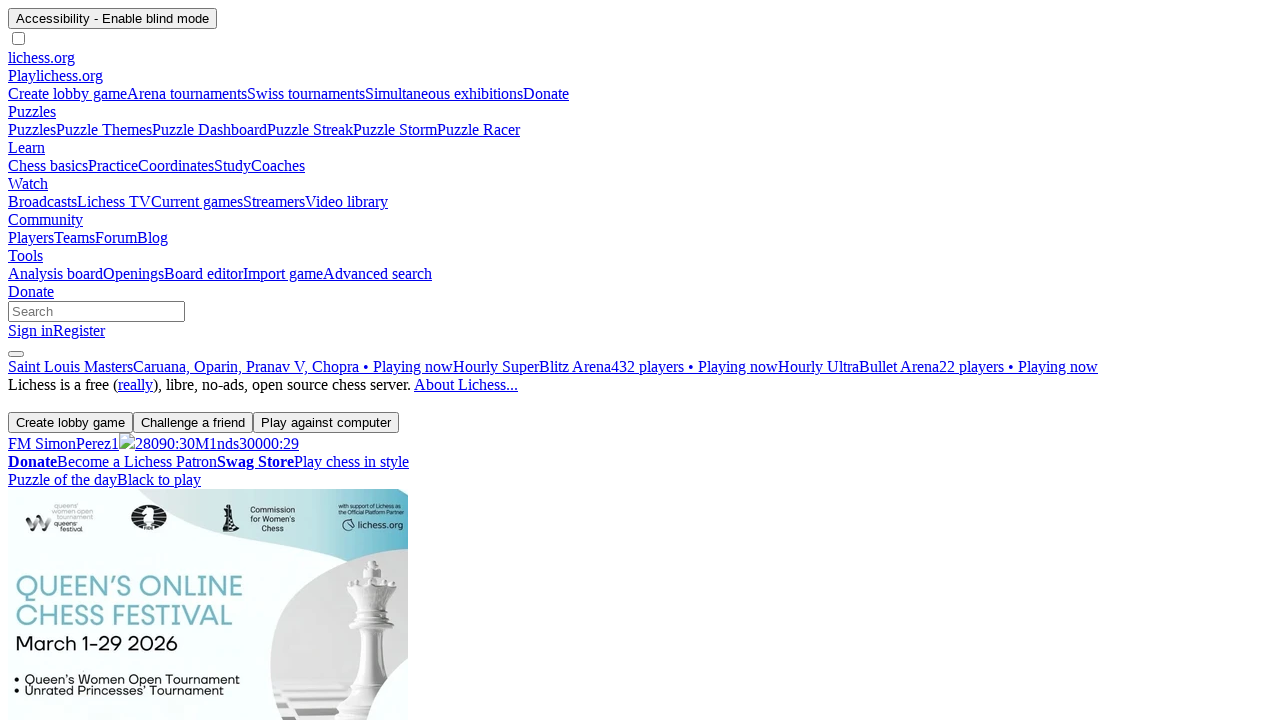

Clicked on forum link at (116, 238) on xpath=//a[@href='/forum']
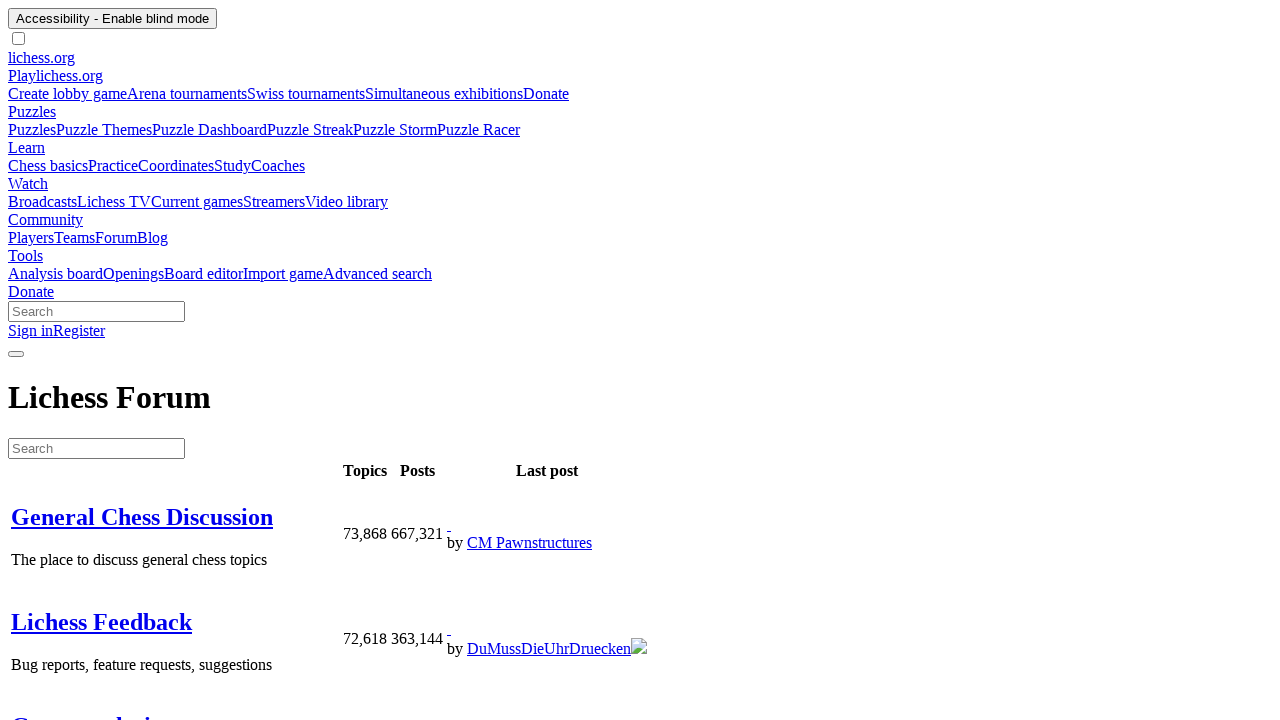

Forum page loaded successfully
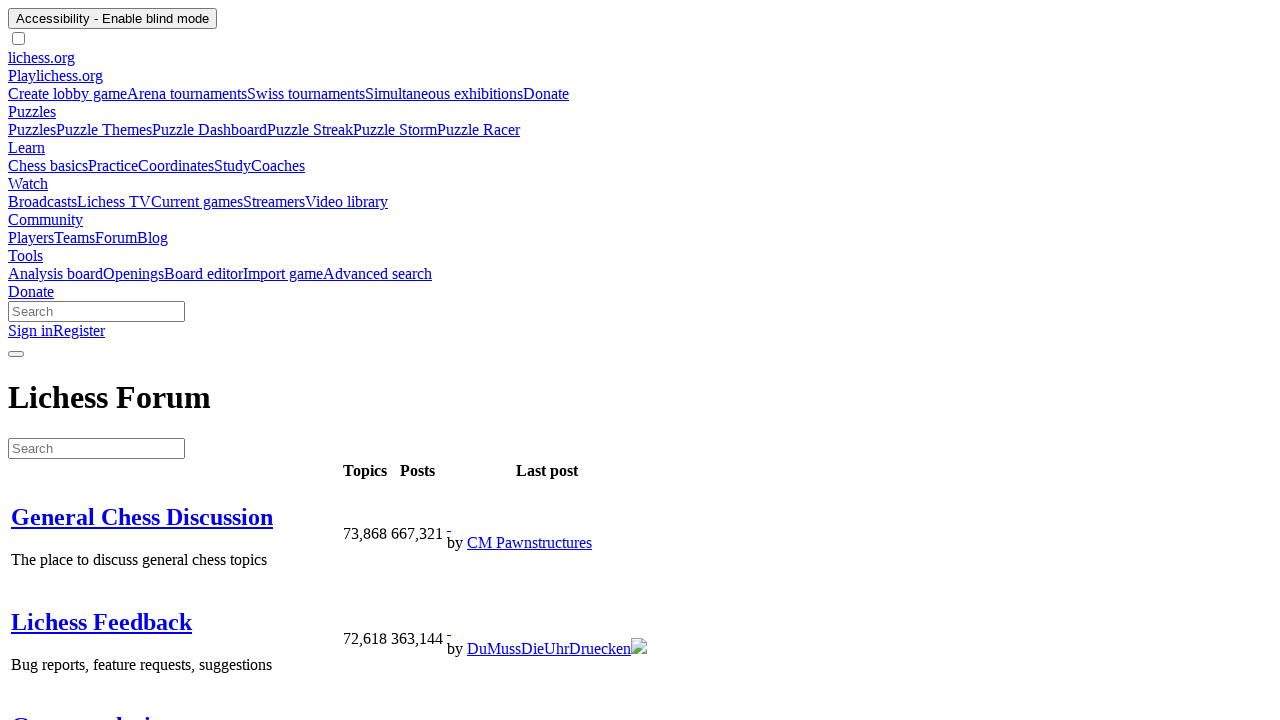

Hovered over community tab again at (46, 220) on xpath=//a[@href='/player']
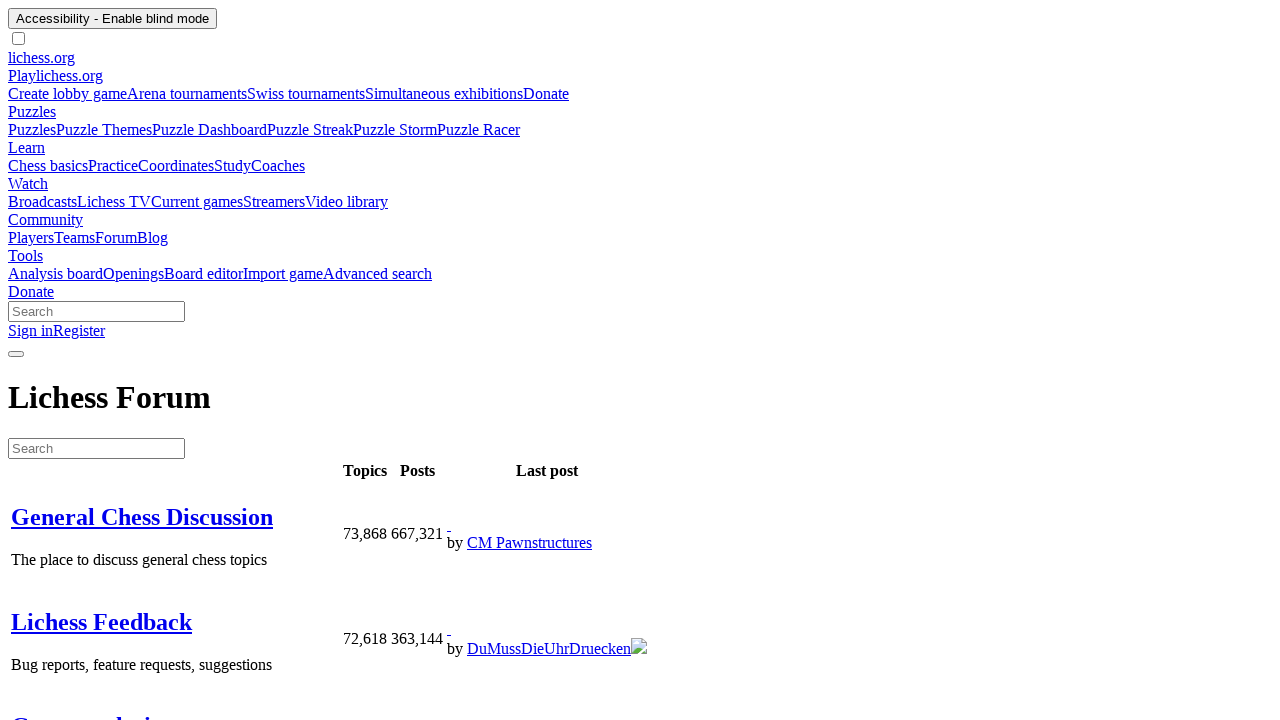

Clicked on blog link at (152, 238) on xpath=//a[@href='/blog/community']
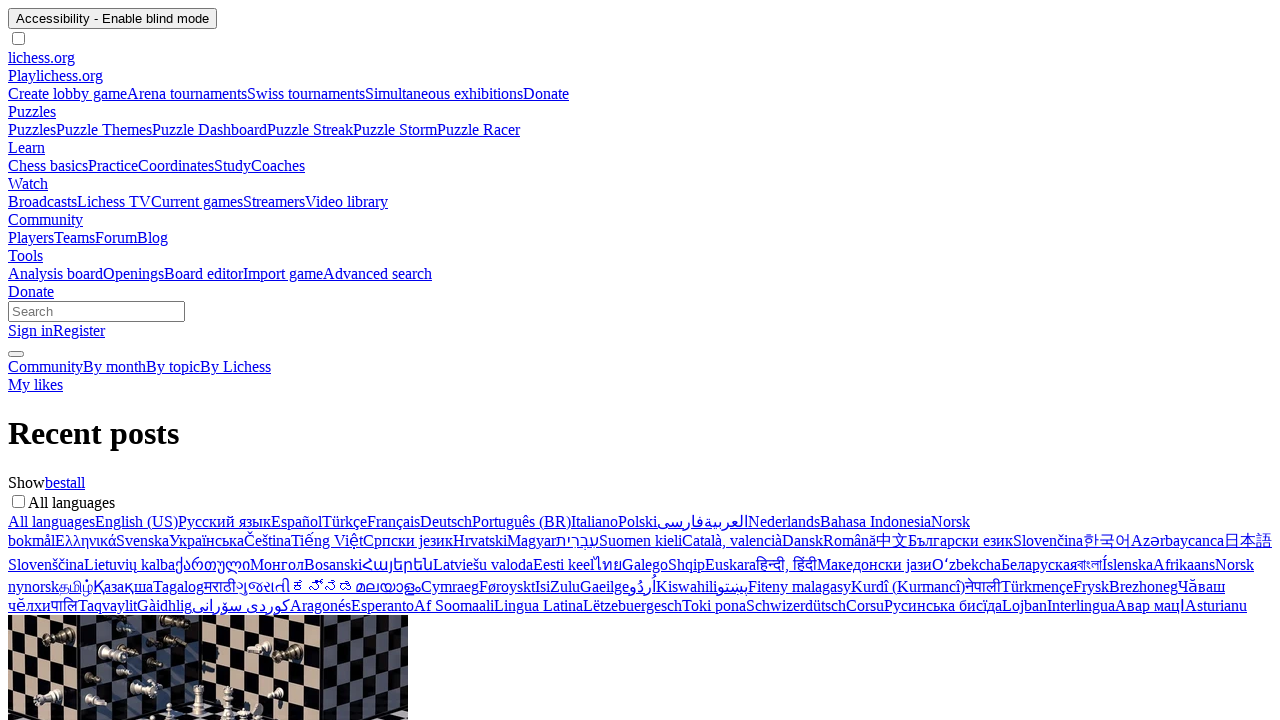

Waited 1500ms for blog page to load
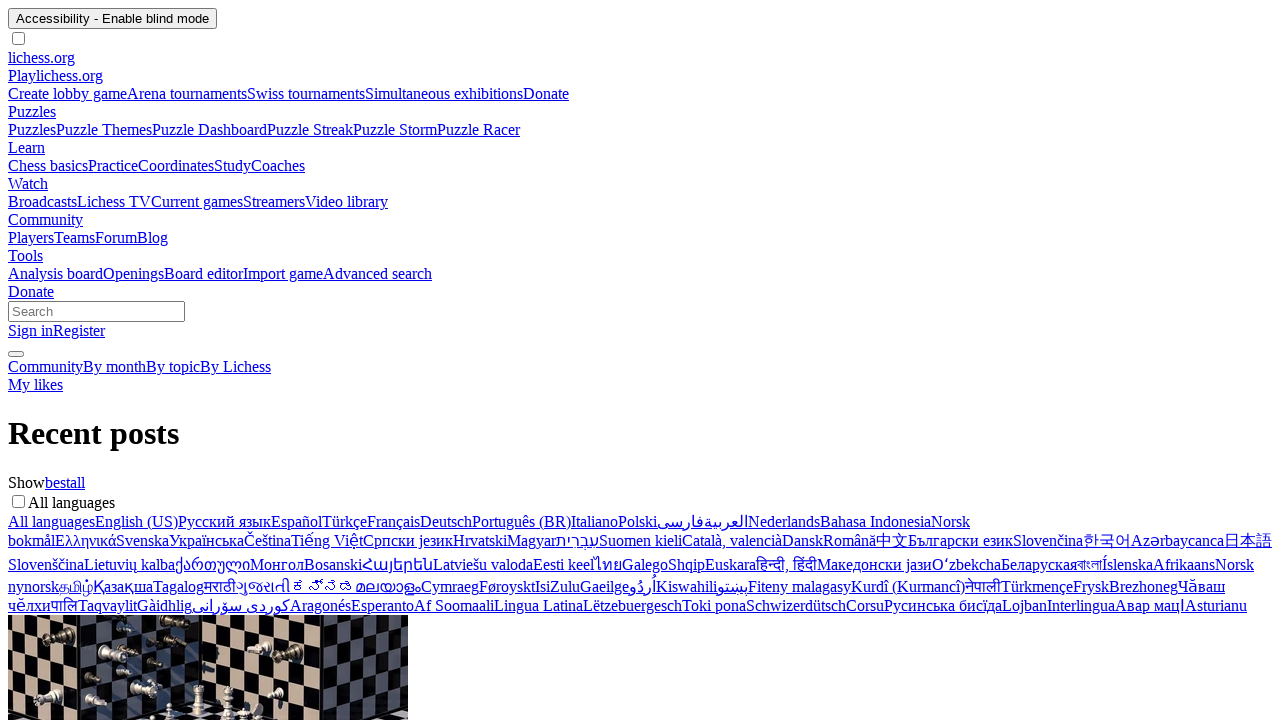

Clicked home link to return to main page at (640, 58) on xpath=//a[@href='/']
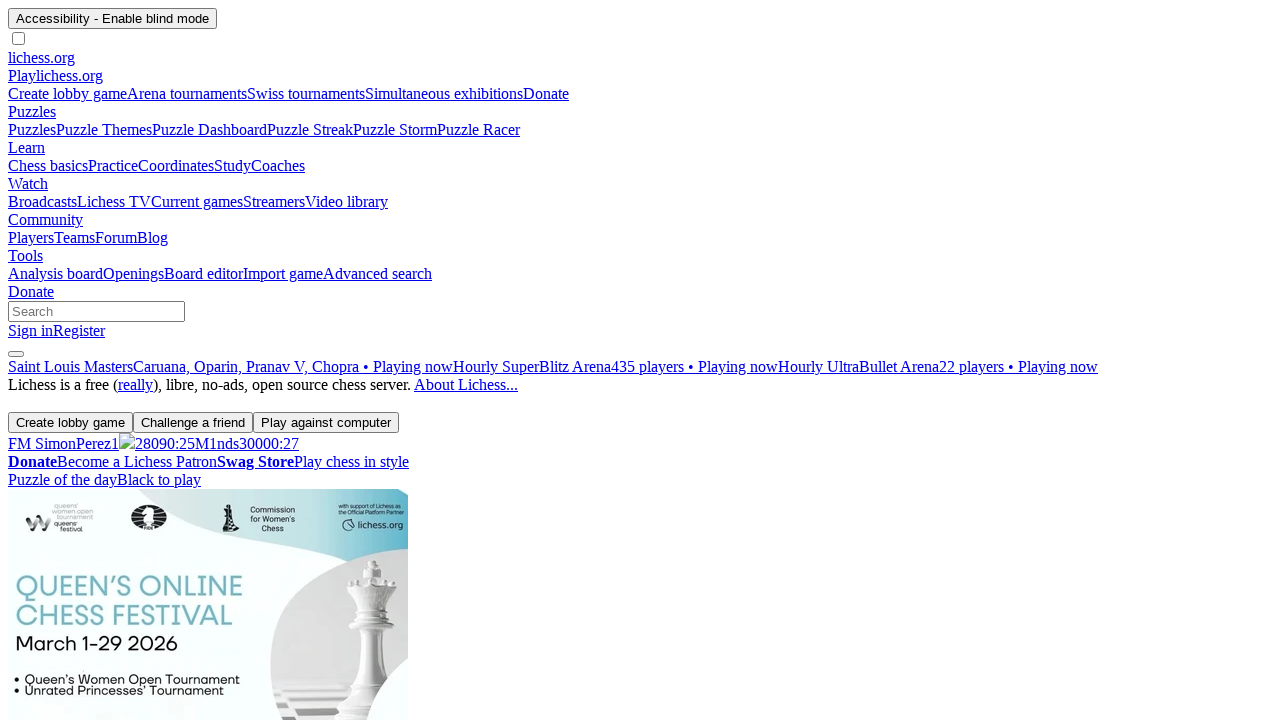

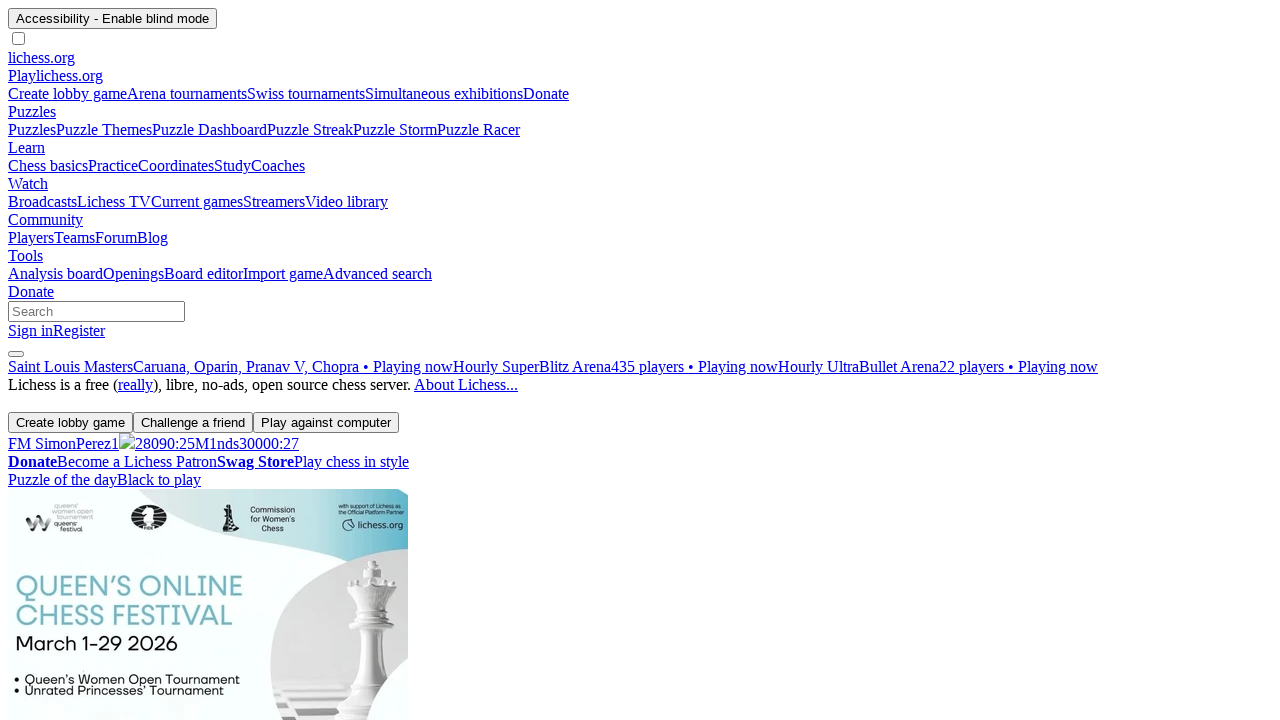